Tests a practice form by filling in personal details (name, email, phone, address), selecting a gender radio button, checking day checkboxes, and selecting a country from a dropdown.

Starting URL: https://testautomationpractice.blogspot.com/

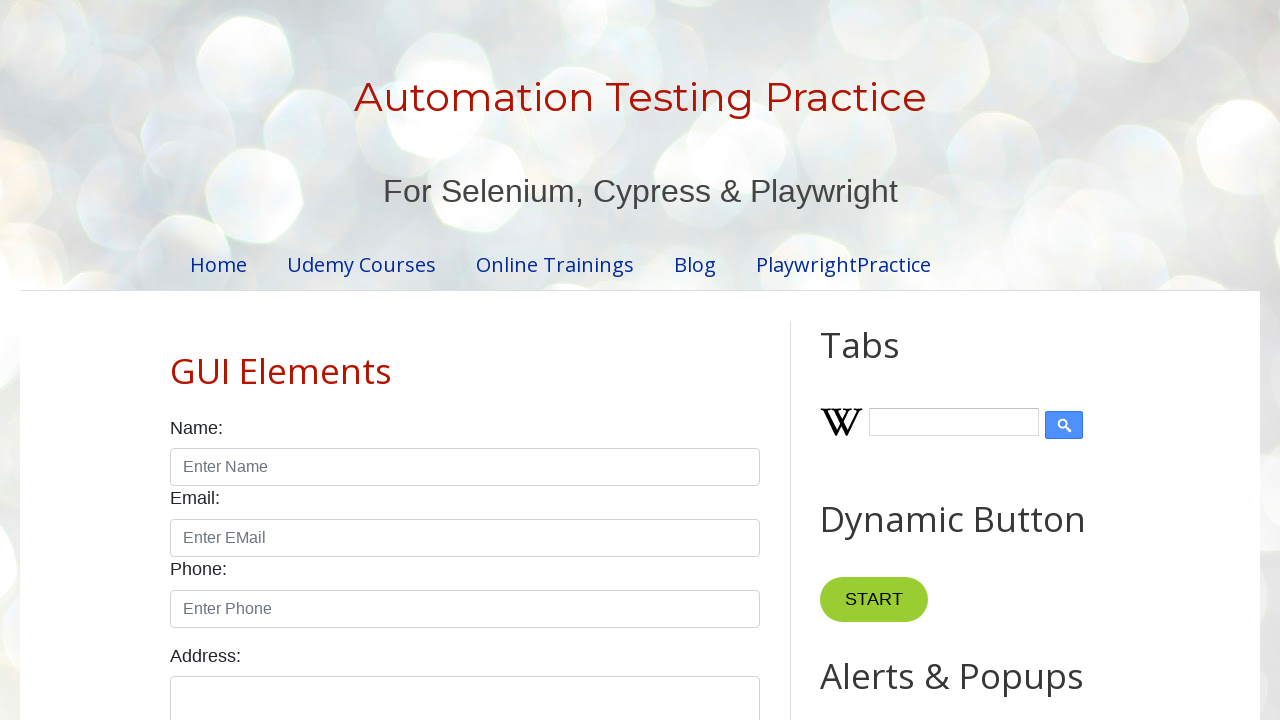

Filled name field with 'Vivek' on #name
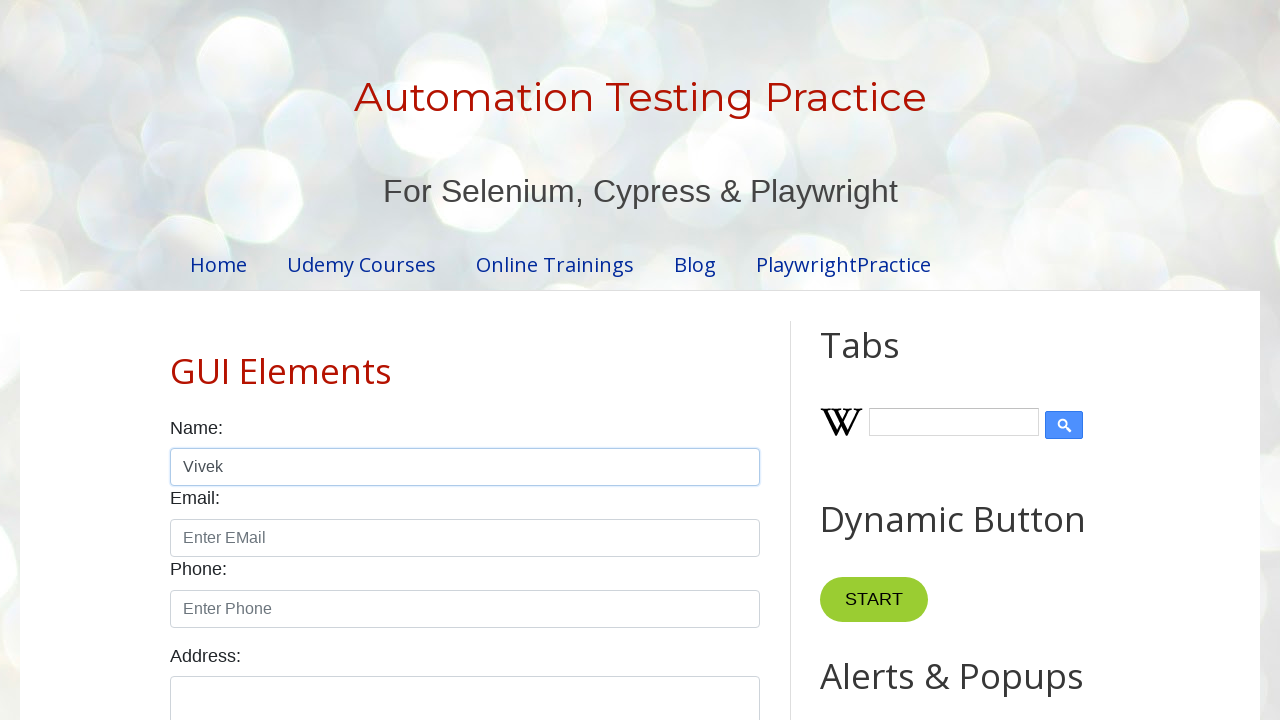

Filled email field with '123@gmail.com' on #email
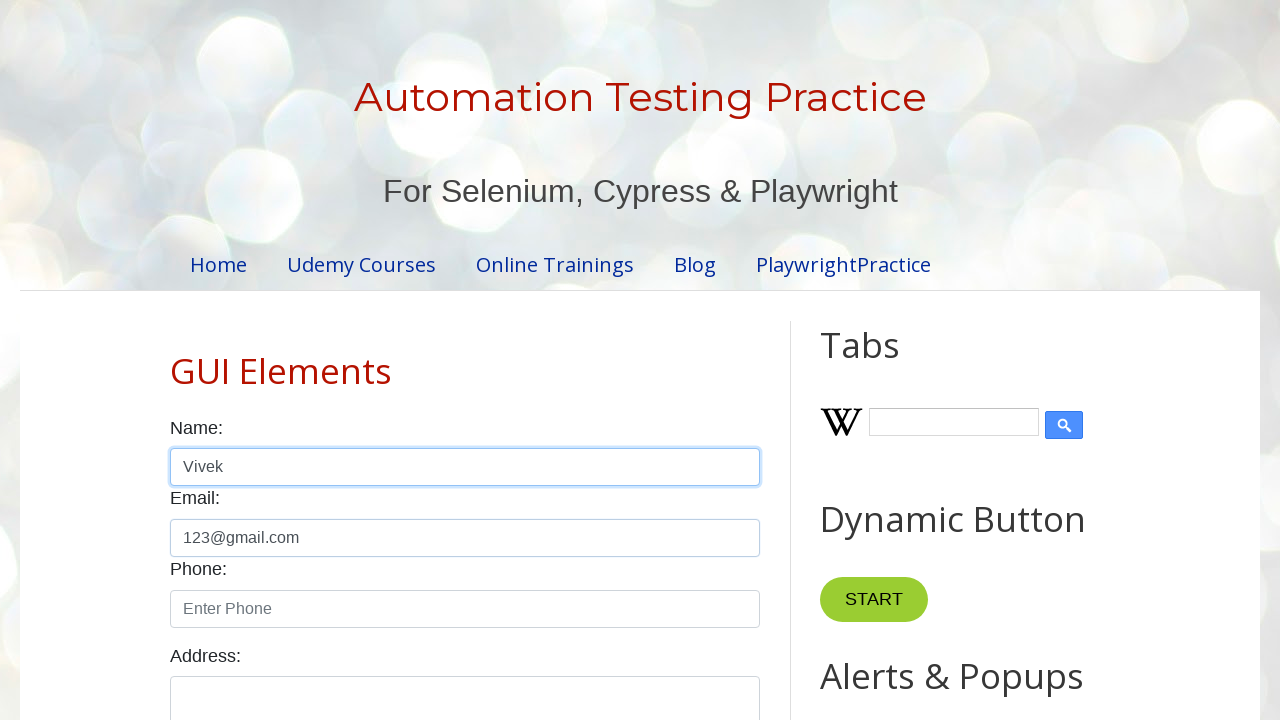

Filled phone field with '1234567810' on #phone
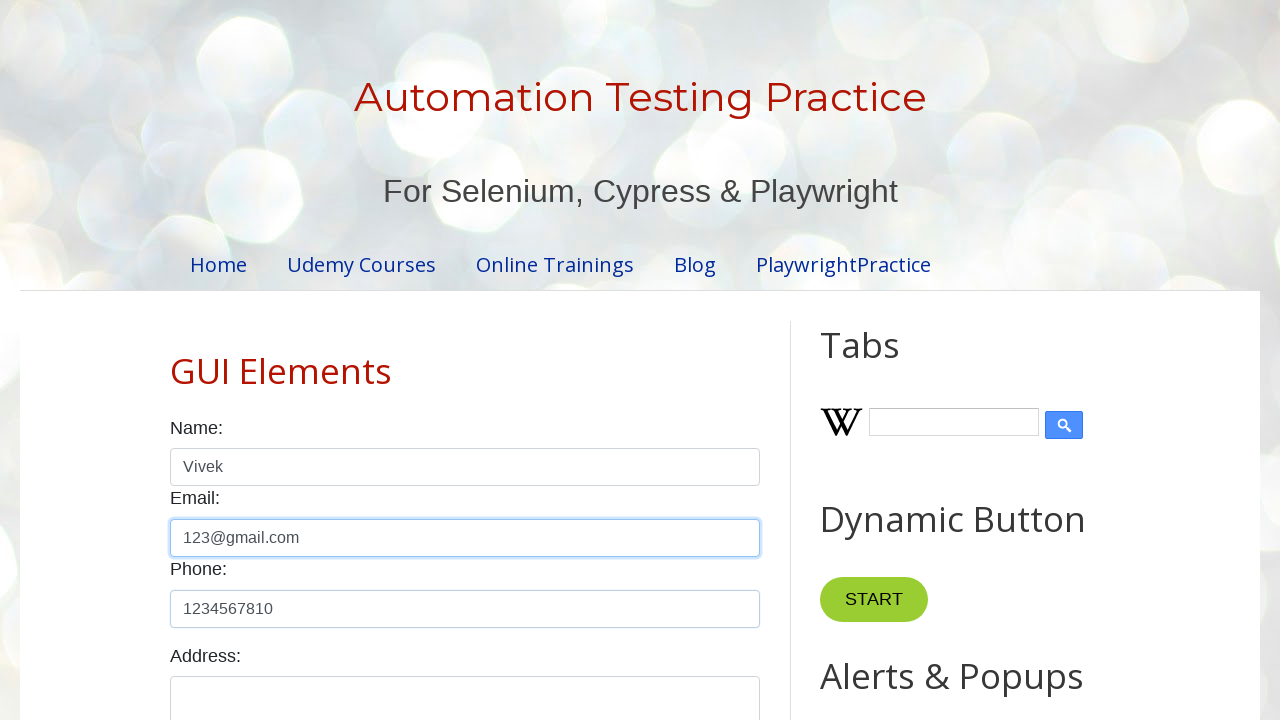

Filled address field with '123 Main Street, Mysuru, India - 570001' on #textarea
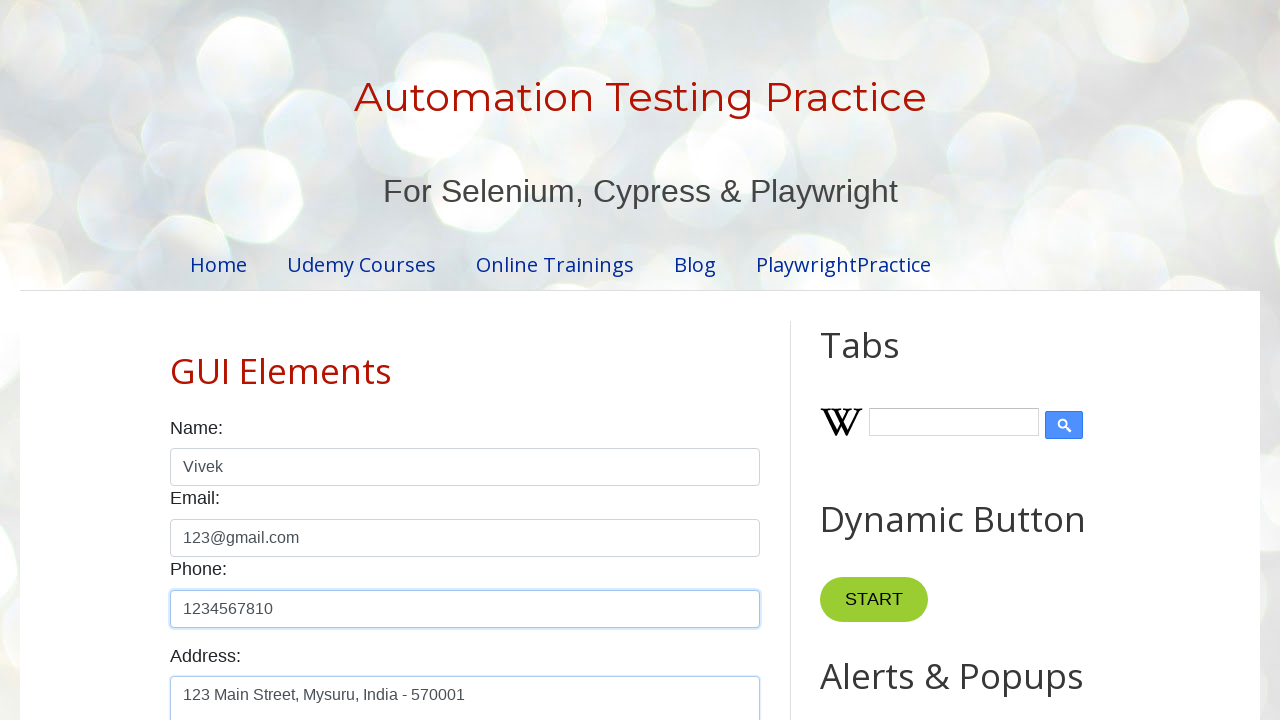

Selected male radio button at (176, 360) on #male
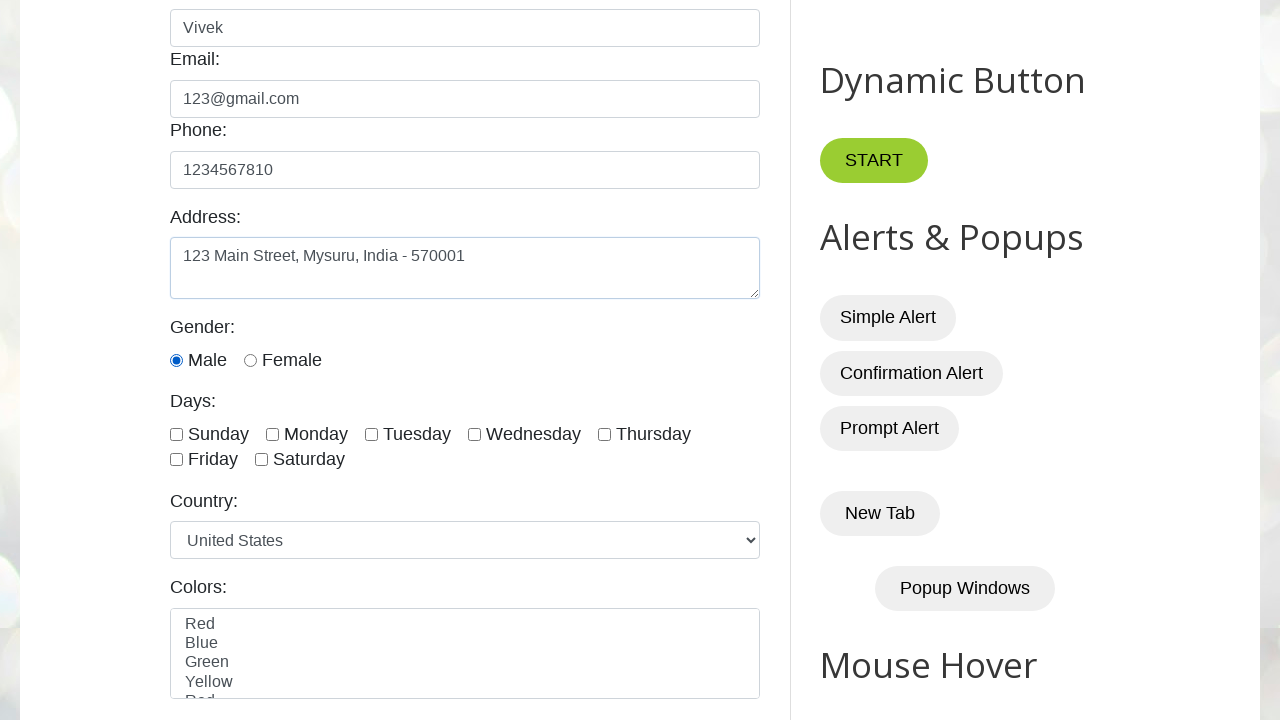

Checked Thursday checkbox at (604, 434) on #thursday
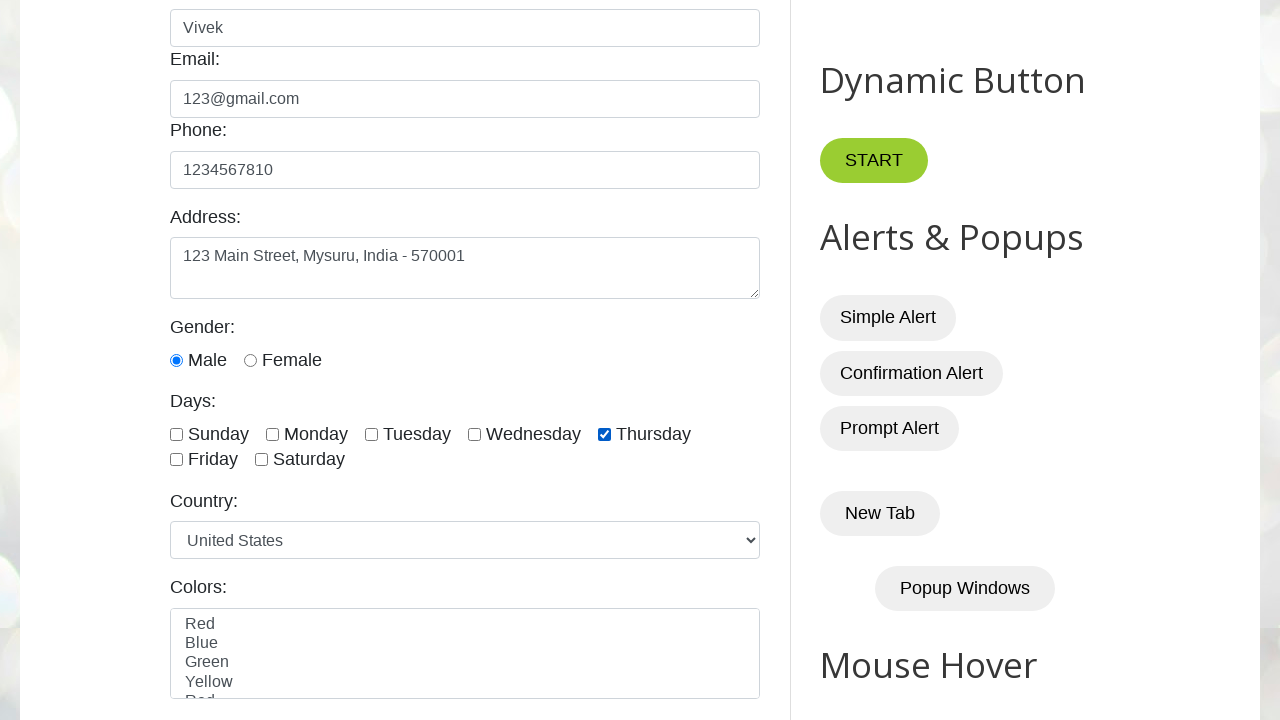

Checked Sunday checkbox at (176, 434) on #sunday
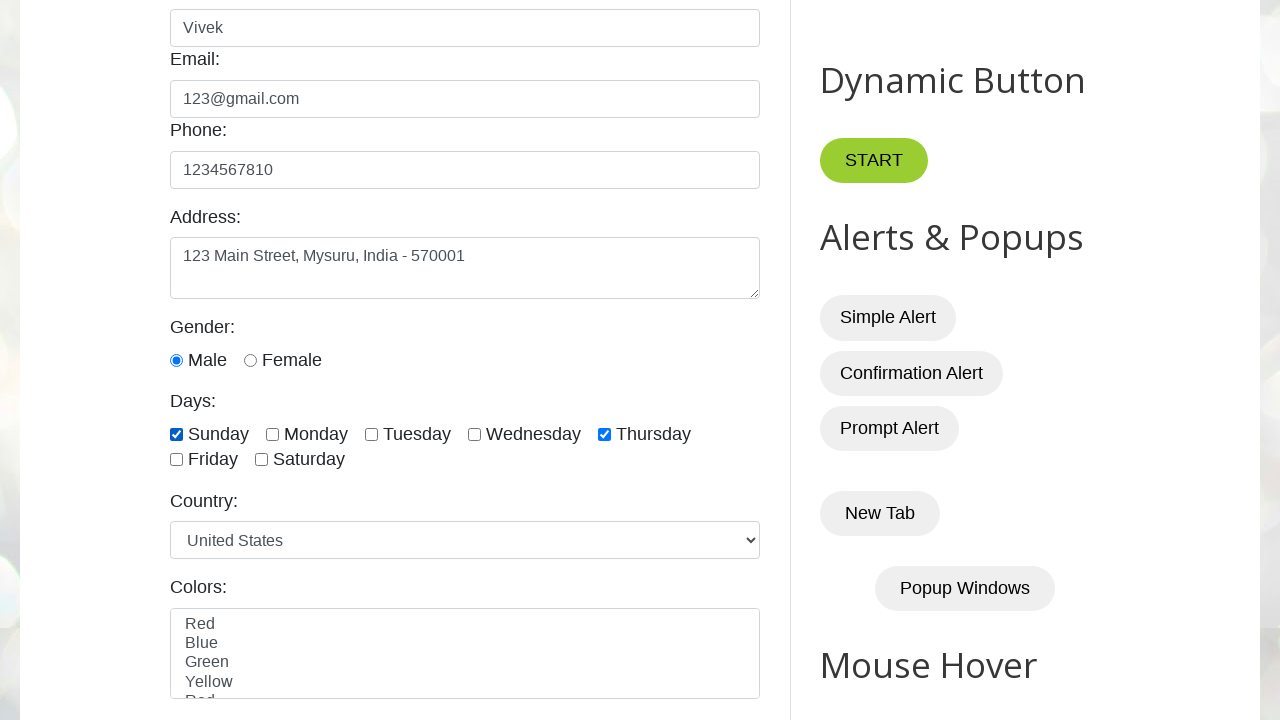

Selected 'India' from country dropdown on #country
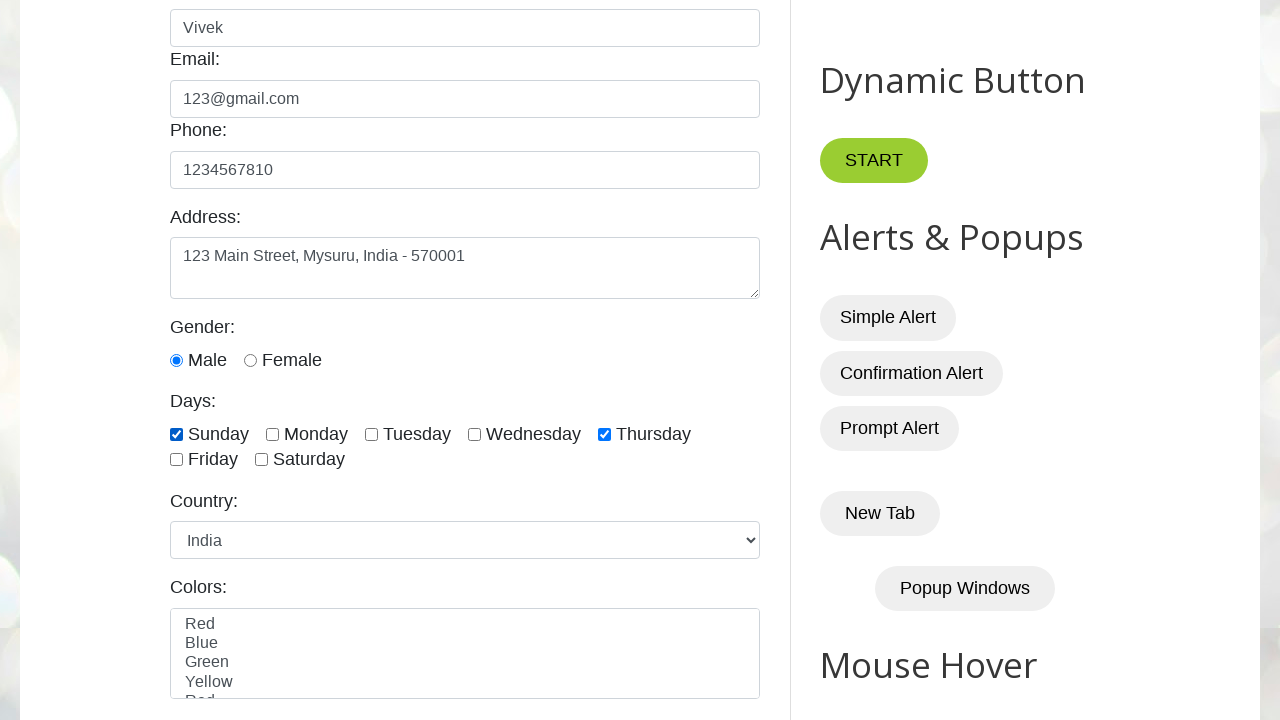

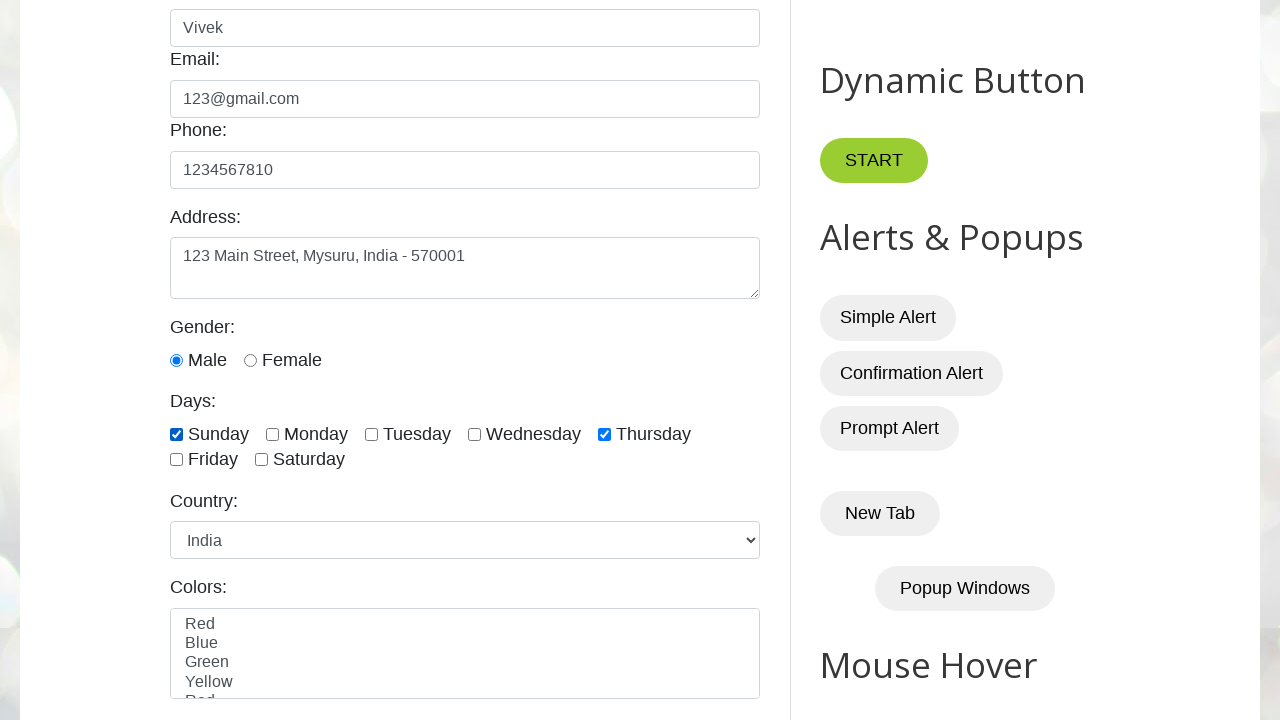